Tests jQuery UI custom dropdown/selectmenu functionality by selecting different numeric values (3, 5, 10) from a custom dropdown and verifying the selection is displayed correctly.

Starting URL: https://jqueryui.com/resources/demos/selectmenu/default.html

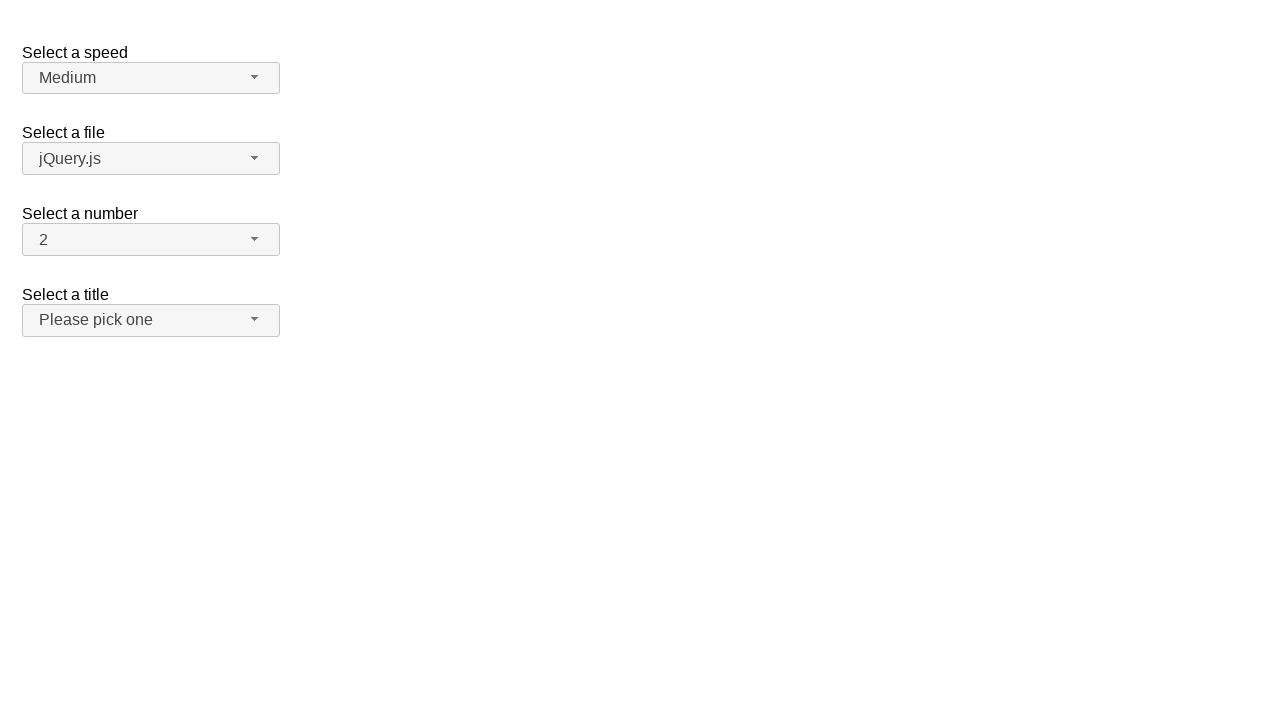

Clicked the custom dropdown button to open menu at (151, 240) on xpath=//span[@id='number-button']
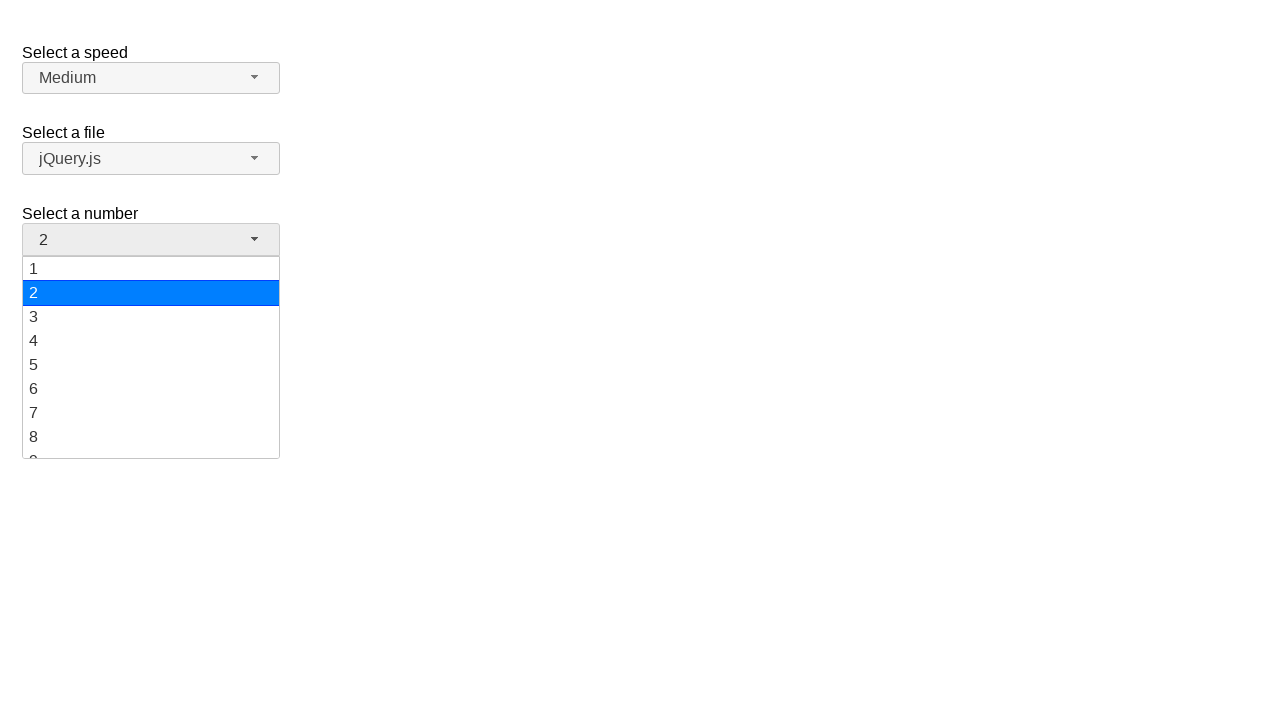

Waited for dropdown menu to appear
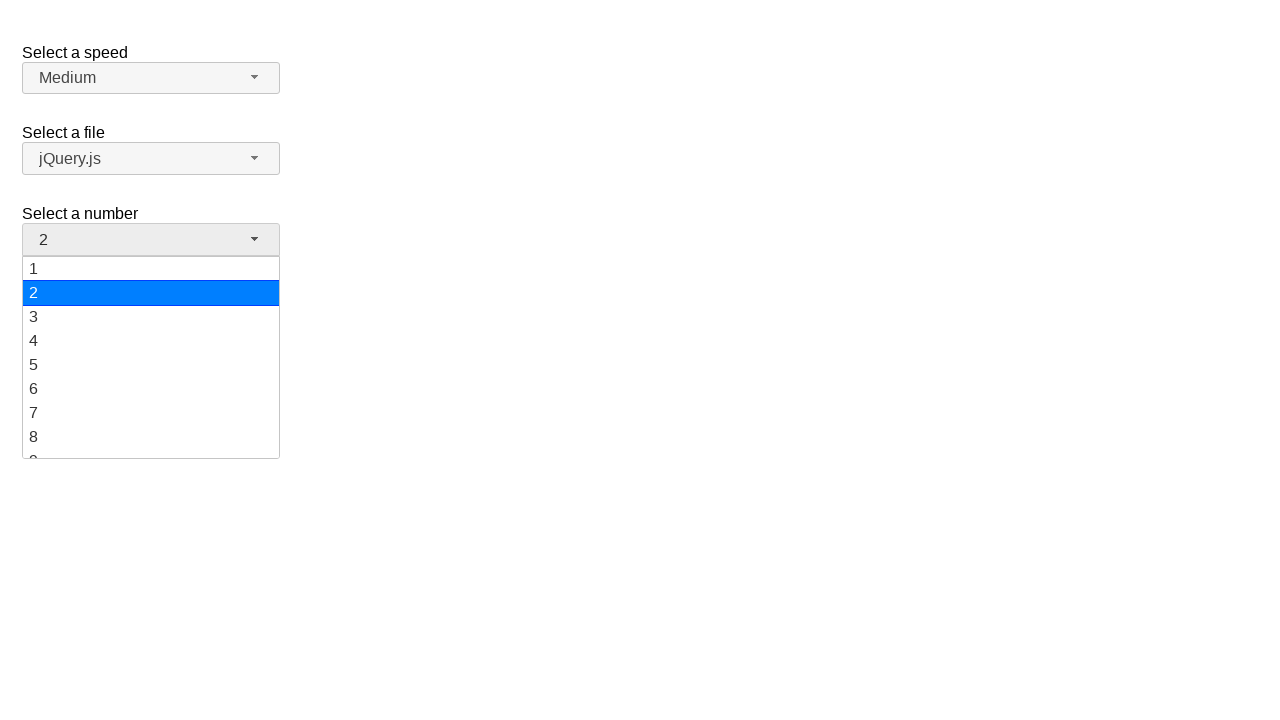

Selected value '3' from the dropdown menu at (151, 317) on xpath=//ul[@id='number-menu']//div[text()='3']
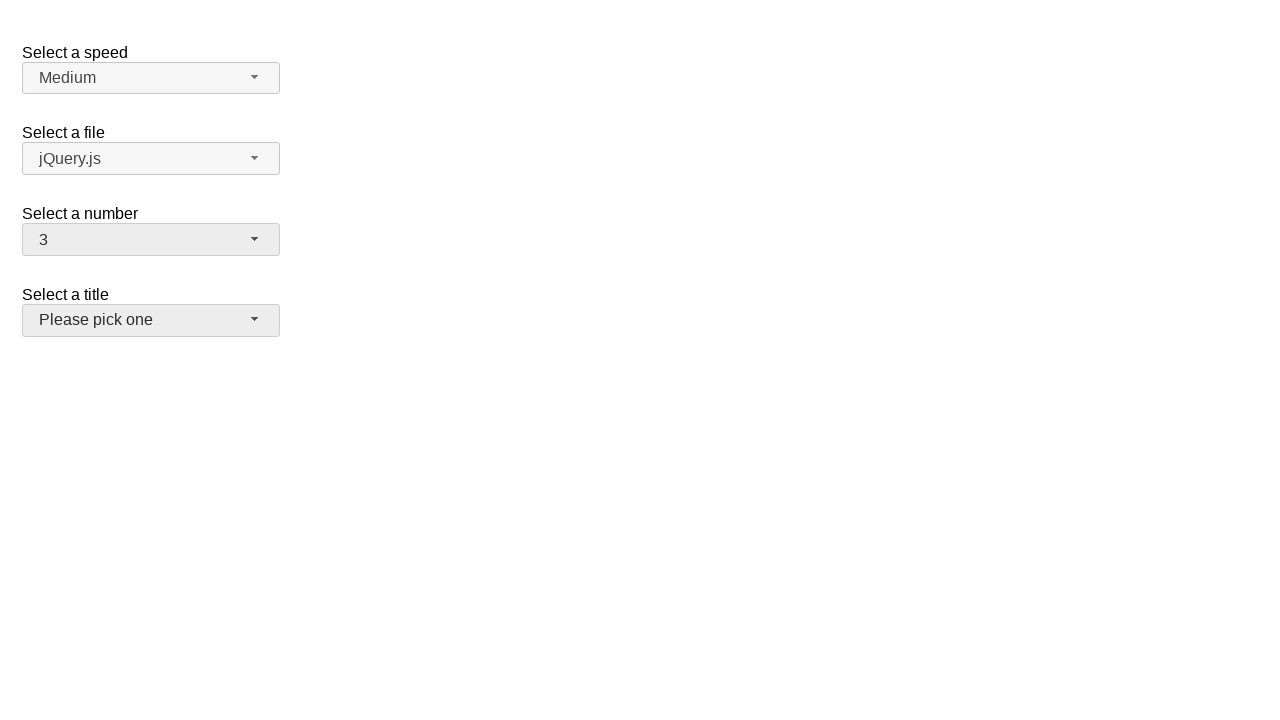

Verified that '3' is displayed as the selected value
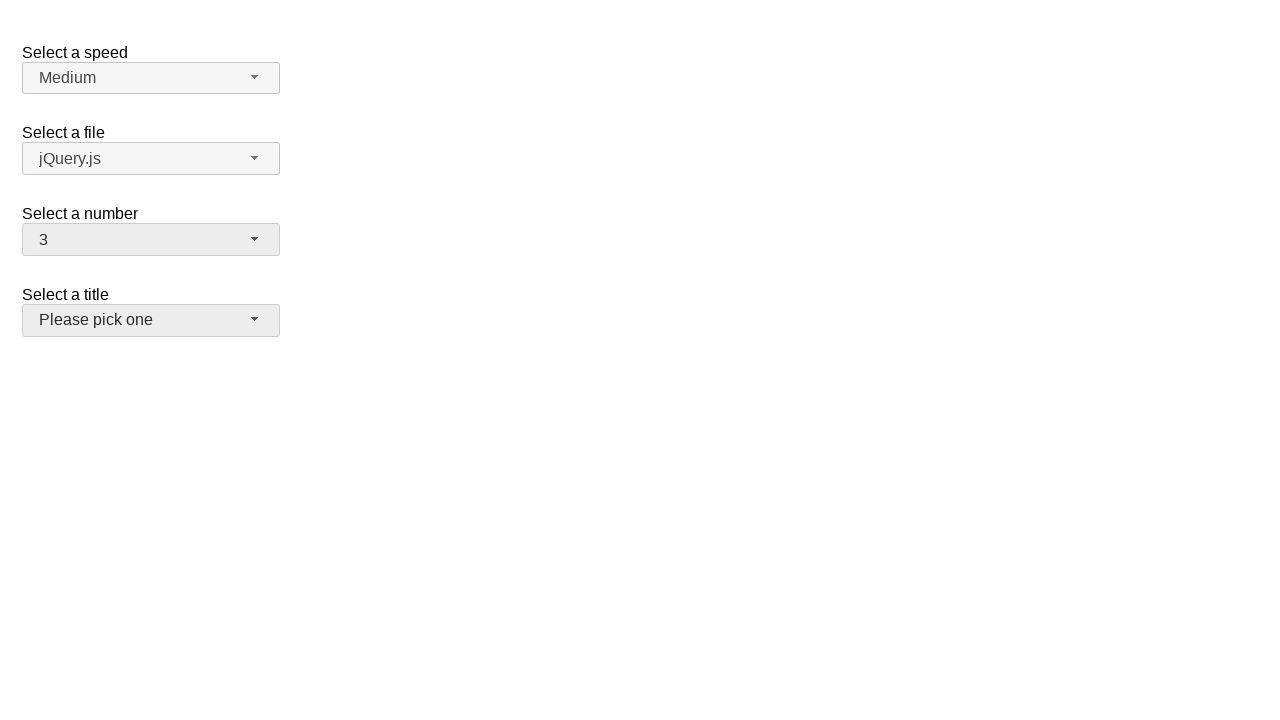

Clicked the custom dropdown button to open menu at (151, 240) on xpath=//span[@id='number-button']
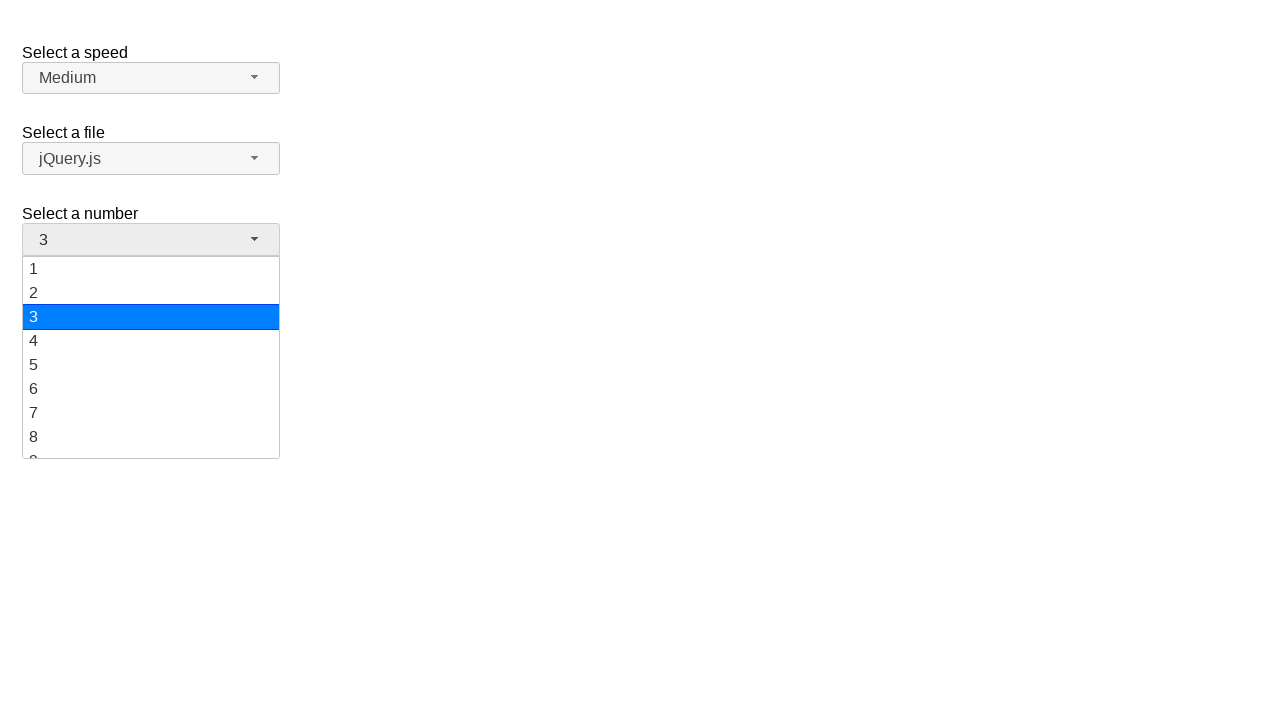

Waited for dropdown menu to appear
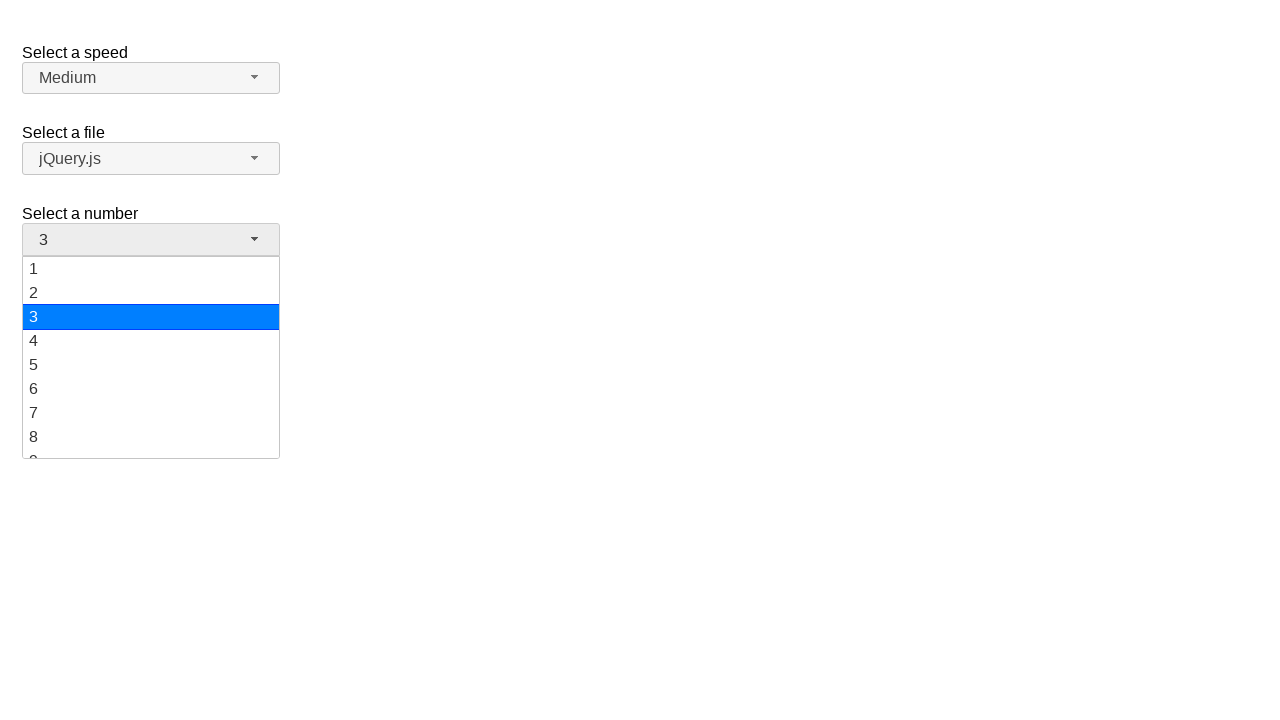

Selected value '5' from the dropdown menu at (151, 365) on xpath=//ul[@id='number-menu']//div[text()='5']
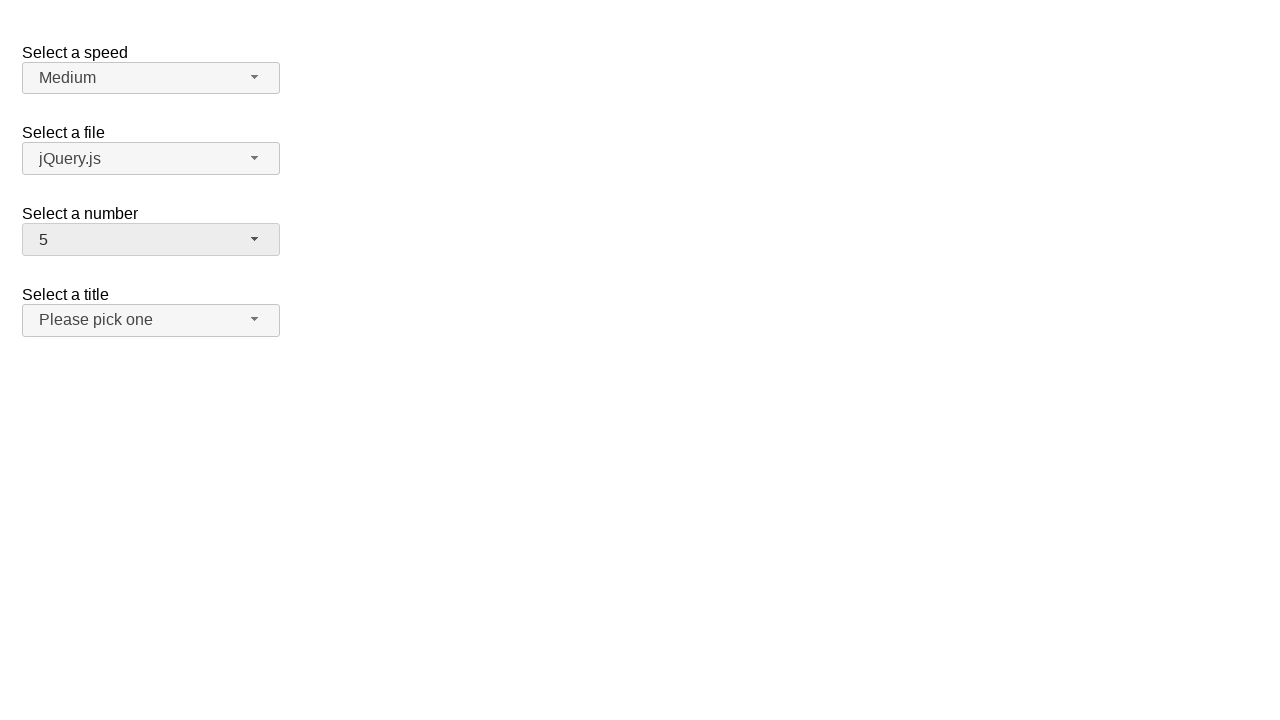

Verified that '5' is displayed as the selected value
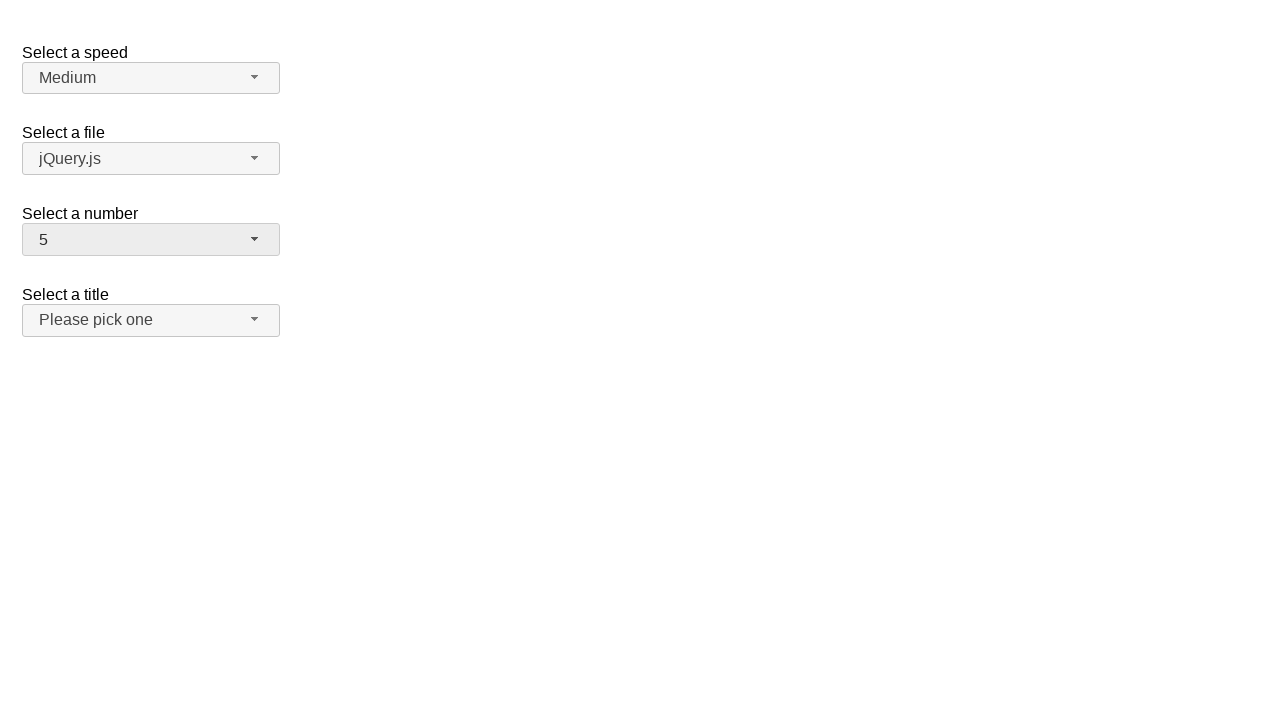

Clicked the custom dropdown button to open menu at (151, 240) on xpath=//span[@id='number-button']
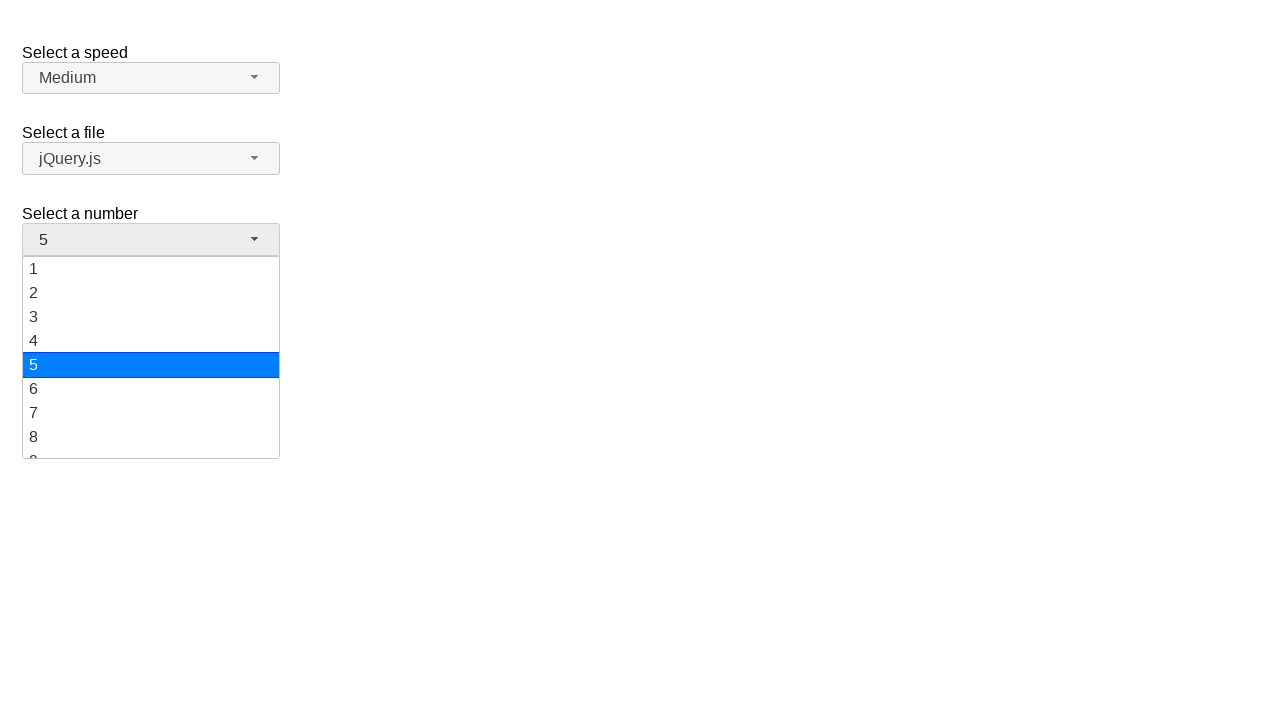

Waited for dropdown menu to appear
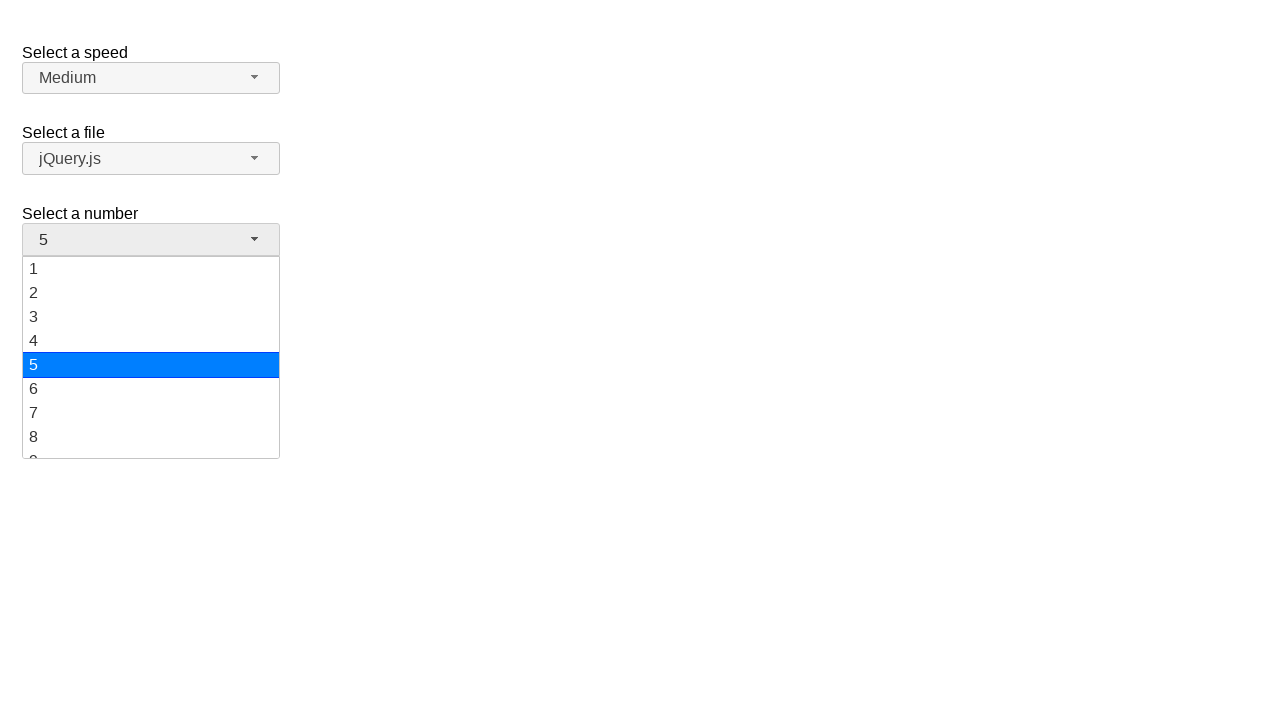

Selected value '10' from the dropdown menu at (151, 357) on xpath=//ul[@id='number-menu']//div[text()='10']
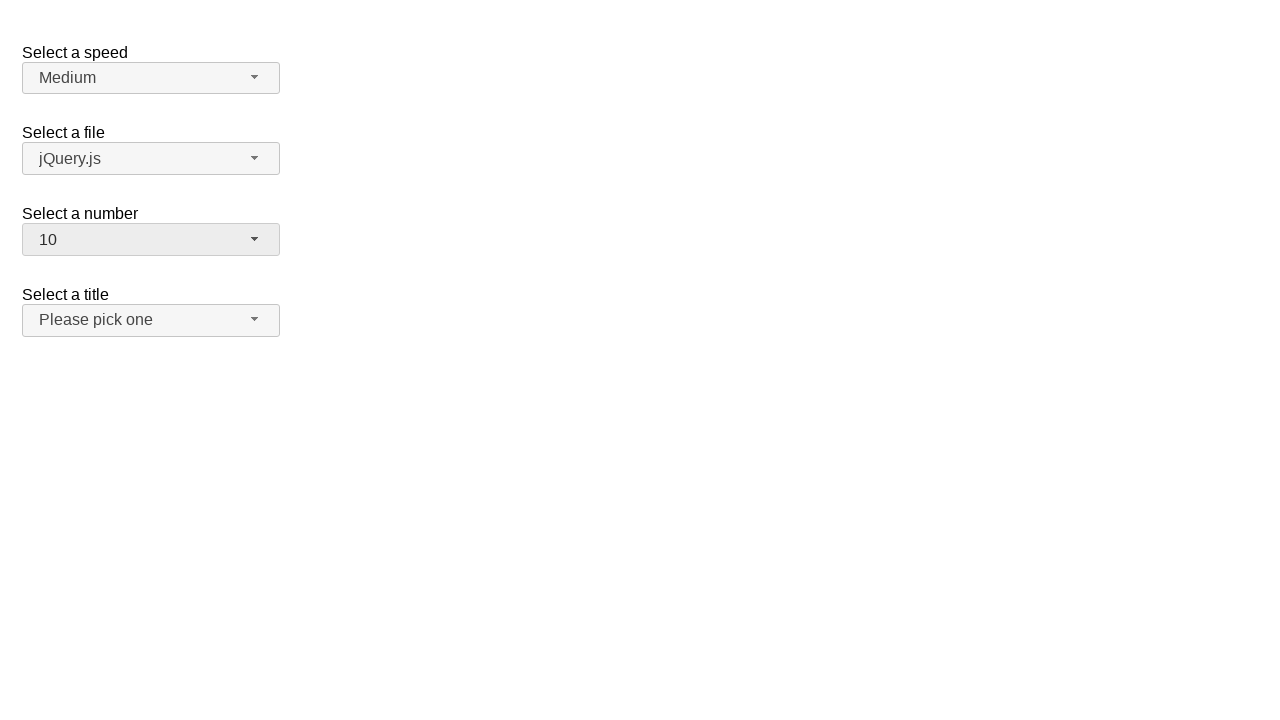

Verified that '10' is displayed as the selected value
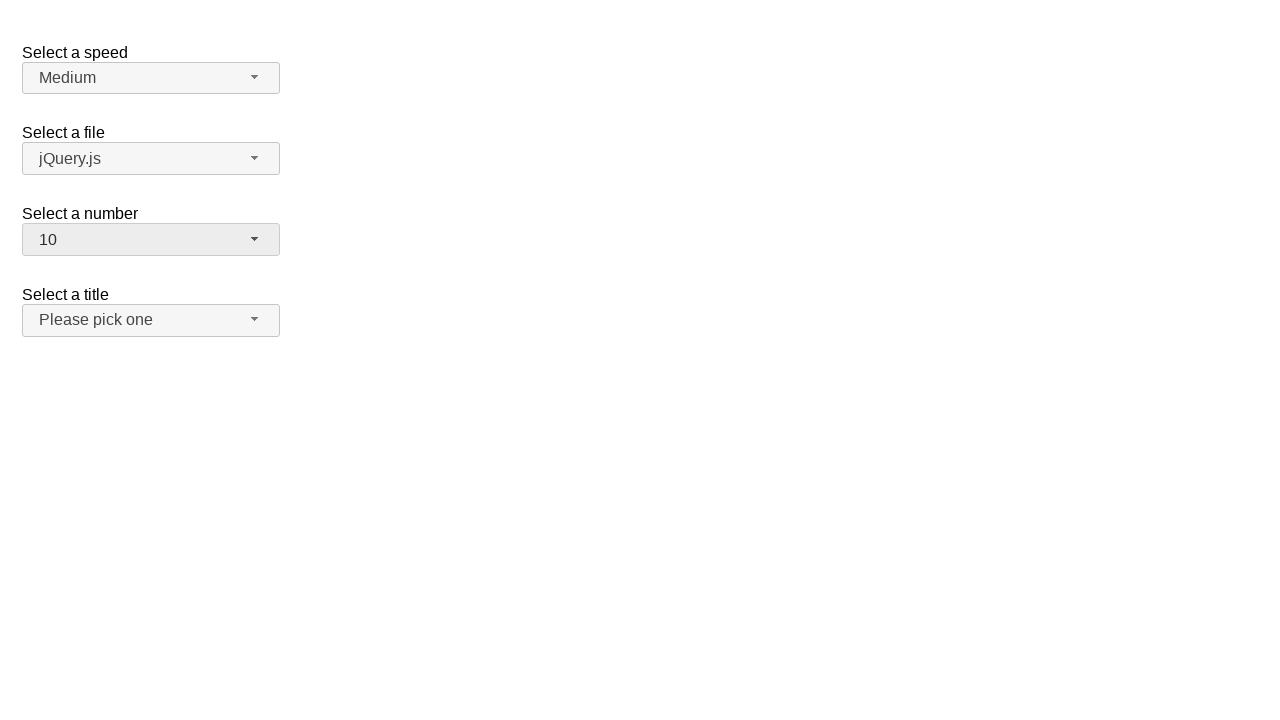

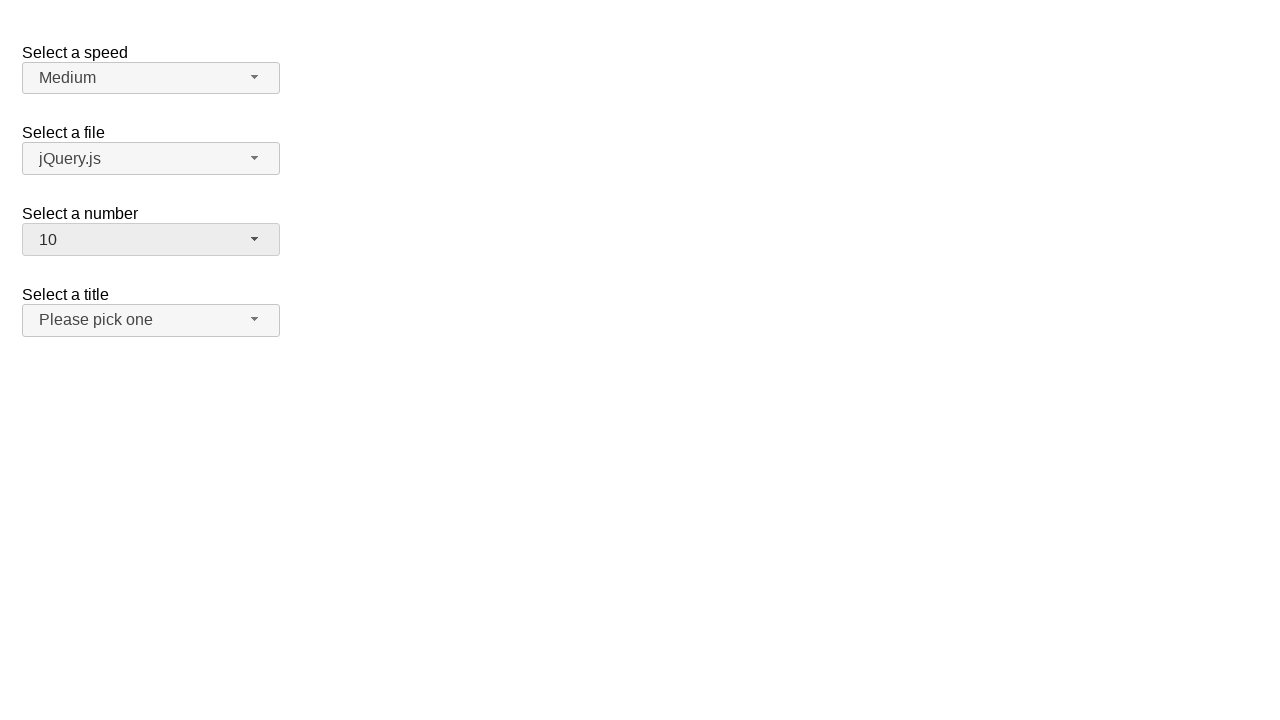